Clicks on Submit New Language menu and verifies the subtitle is present

Starting URL: http://www.99-bottles-of-beer.net/

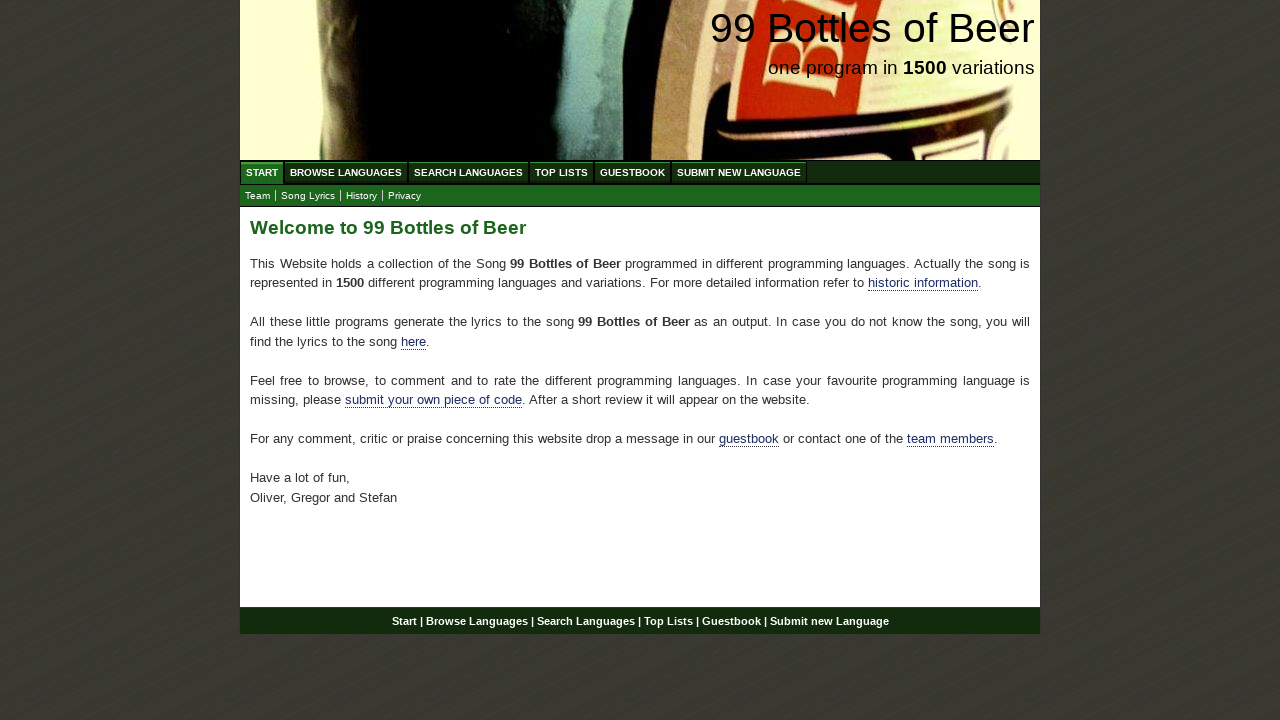

Clicked on Submit New Language menu item at (739, 172) on a[href='/submitnewlanguage.html']
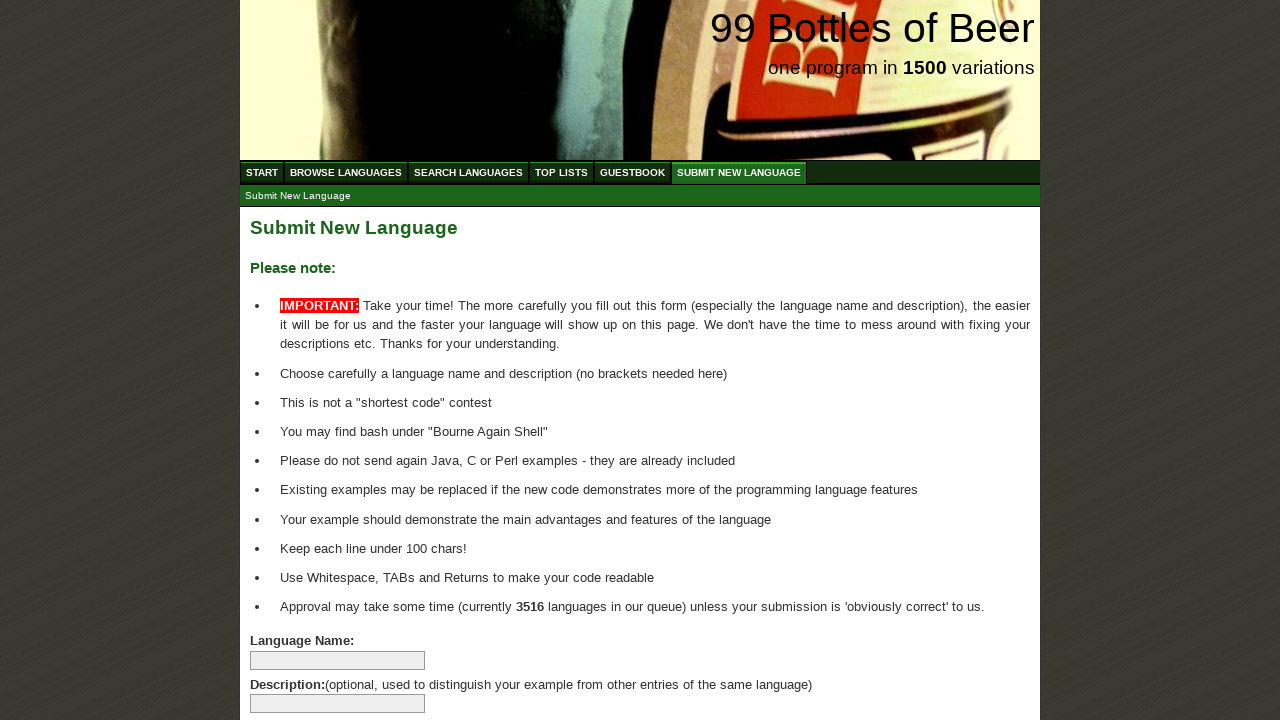

Verified subtitle is present in submenu
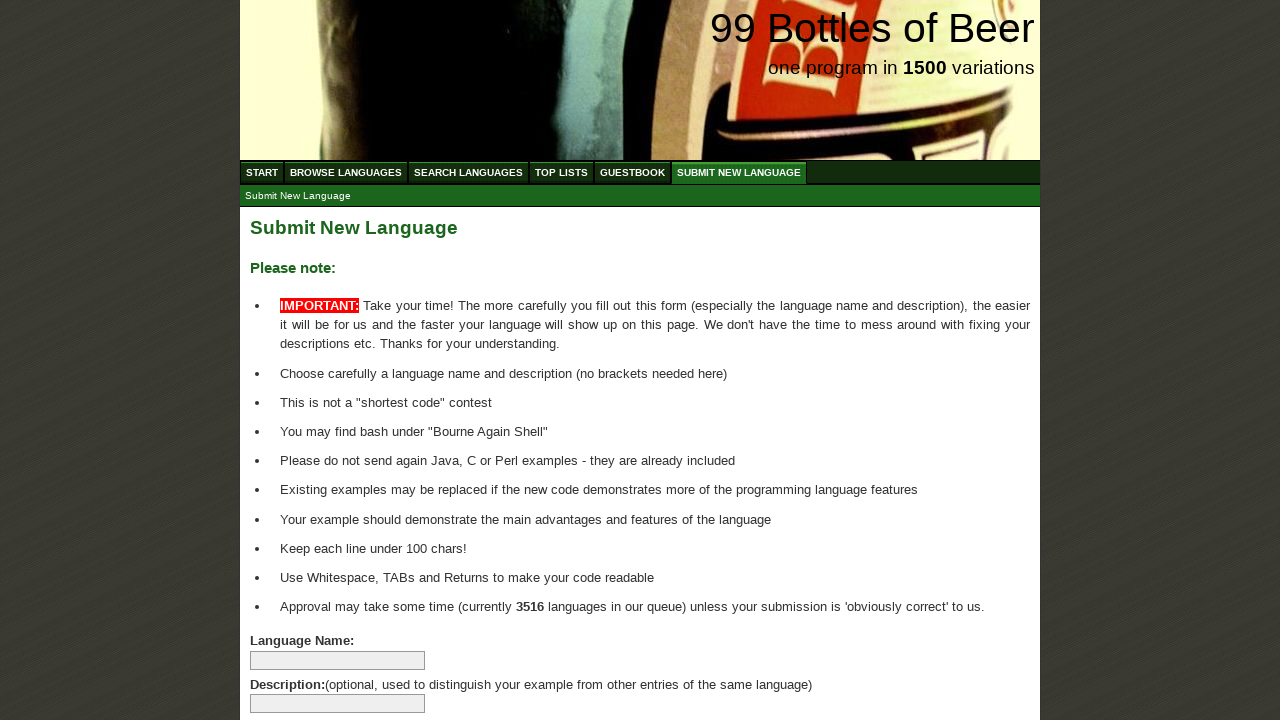

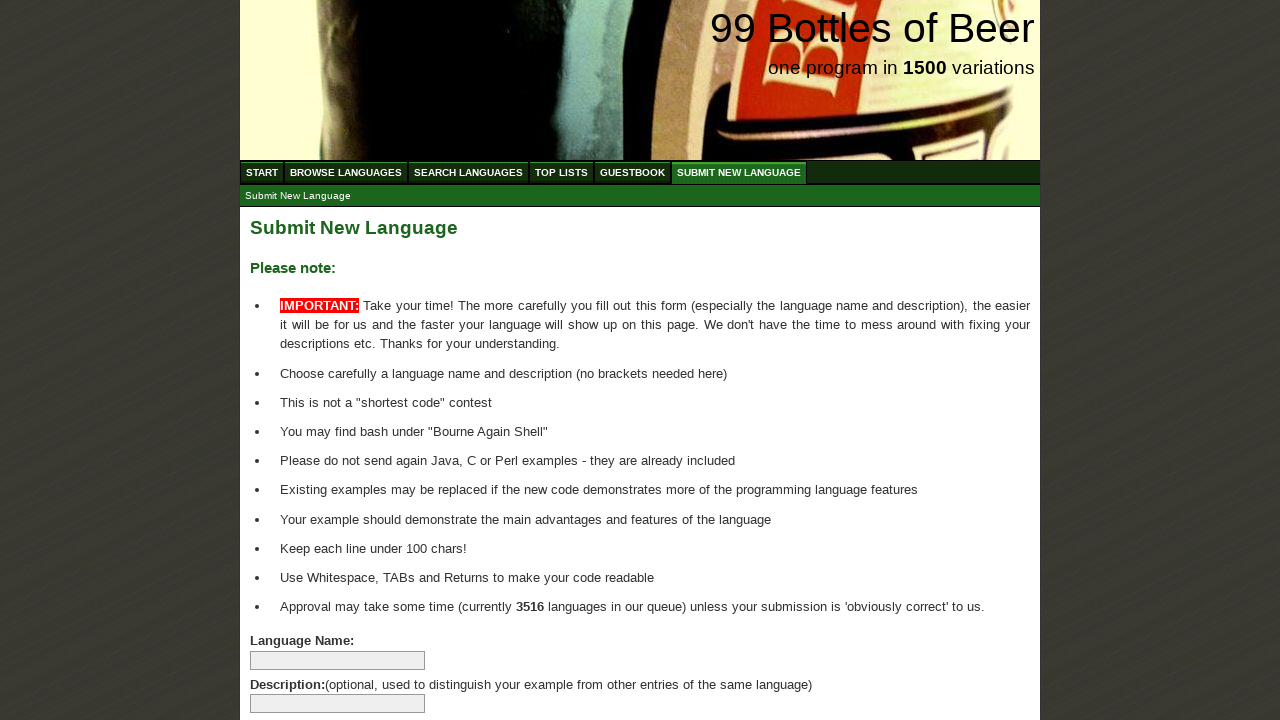